Tests navigation by finding links in different page sections (whole page, footer, first column) and opening footer column links in new tabs using keyboard shortcuts

Starting URL: https://rahulshettyacademy.com/AutomationPractice/

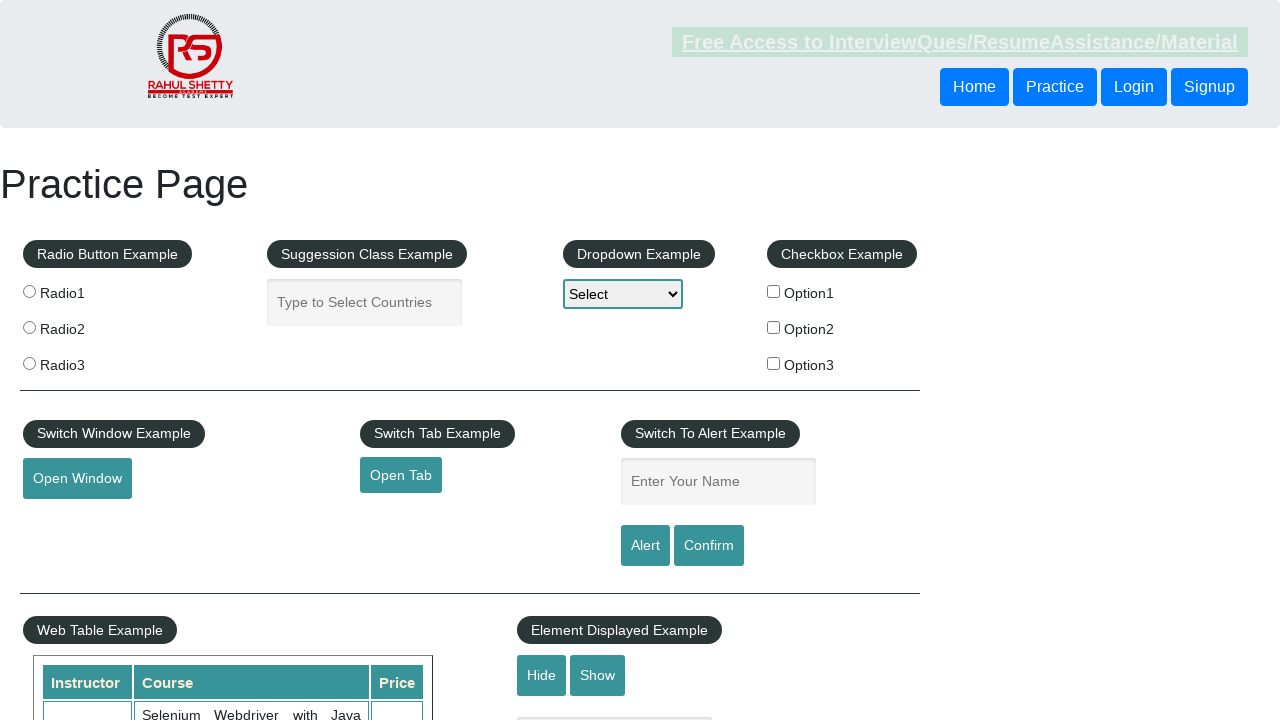

Counted all links on the page: 27 total links found
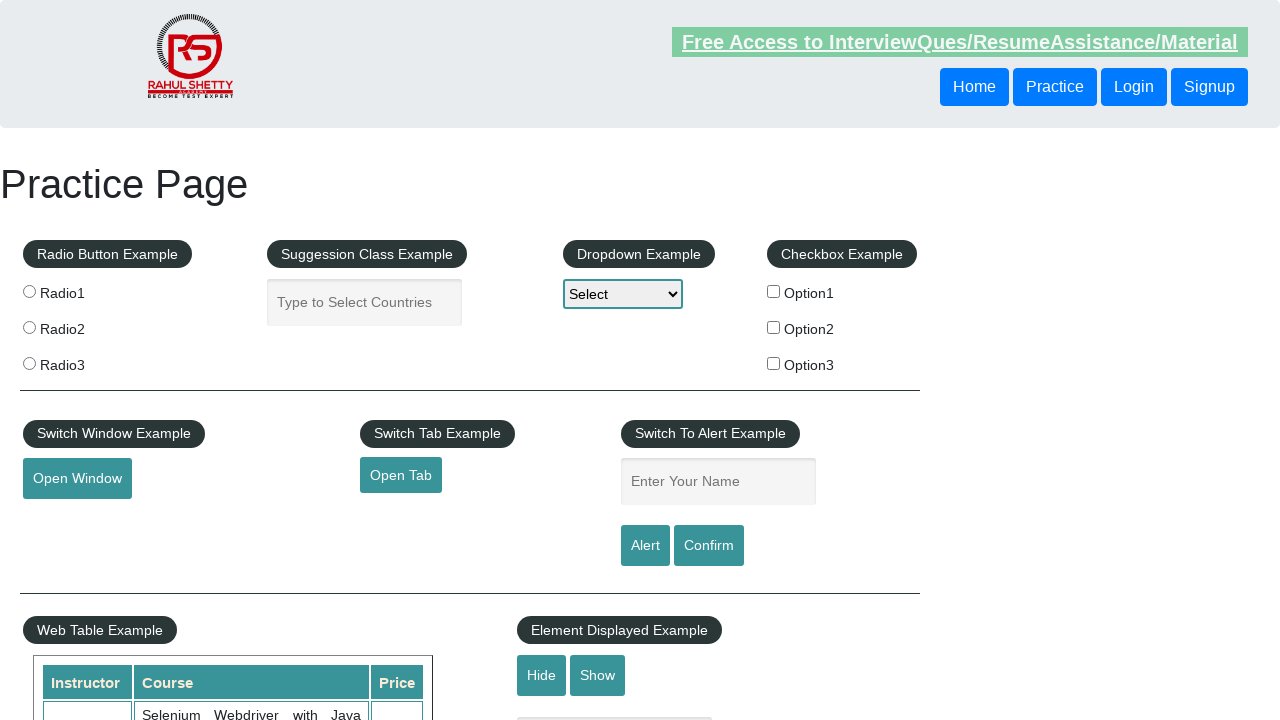

Located footer section with ID 'gf-BIG'
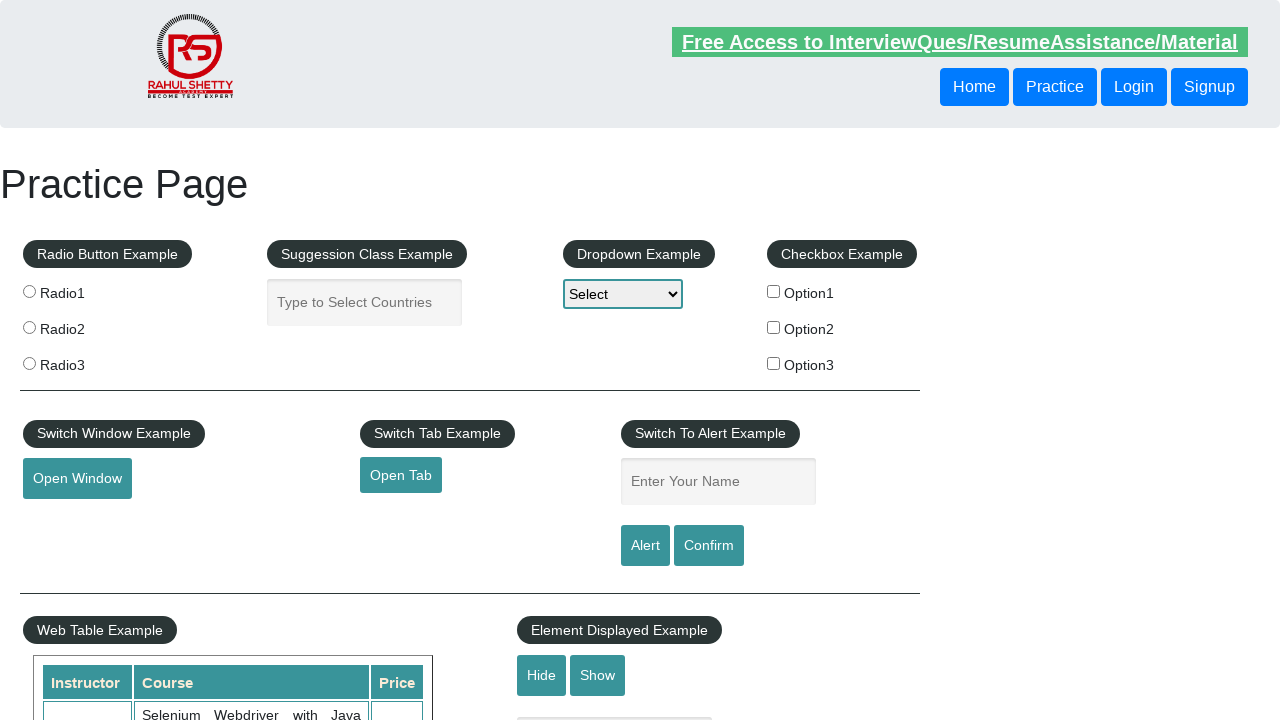

Counted links in footer section: 20 links found
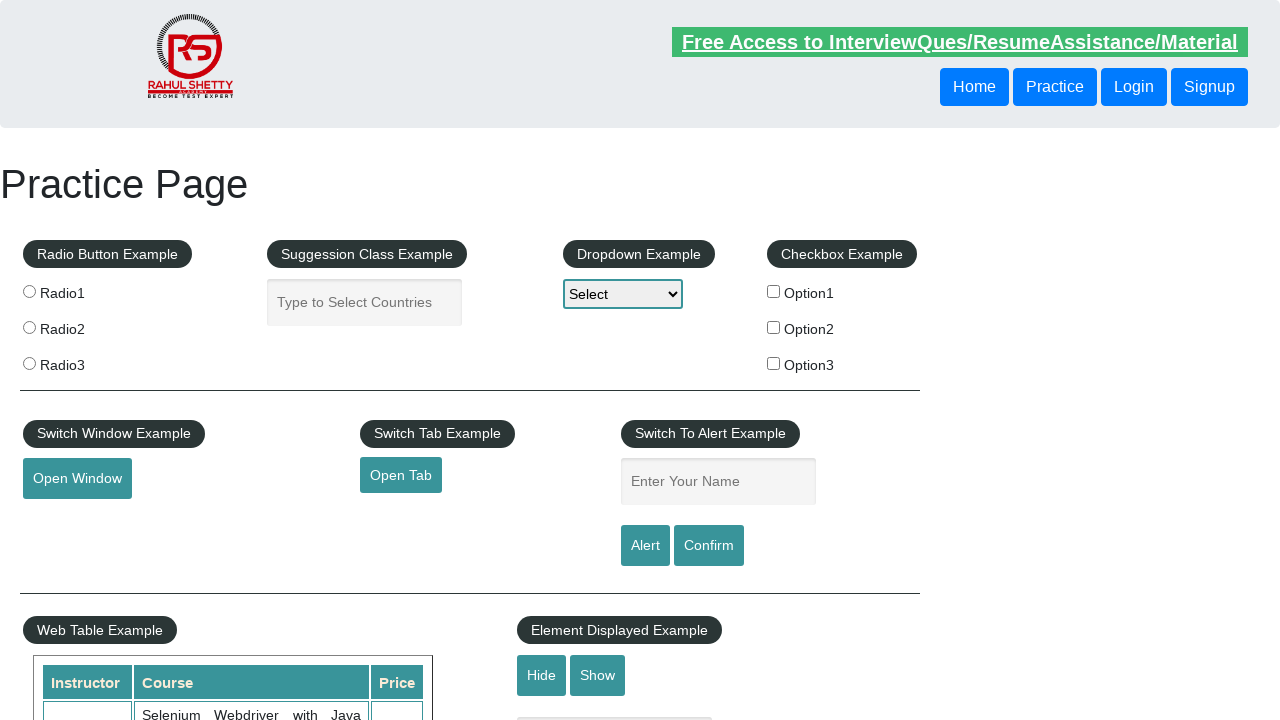

Located first column in footer table
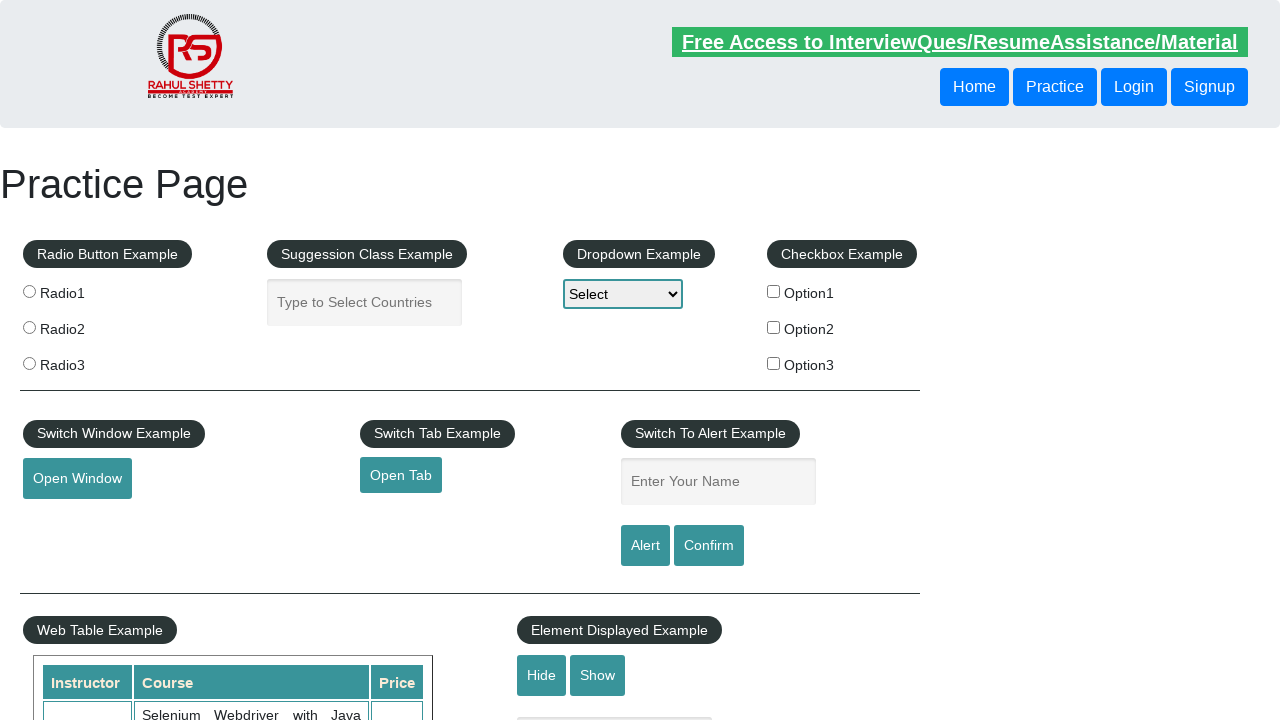

Counted links in first column: 5 links found
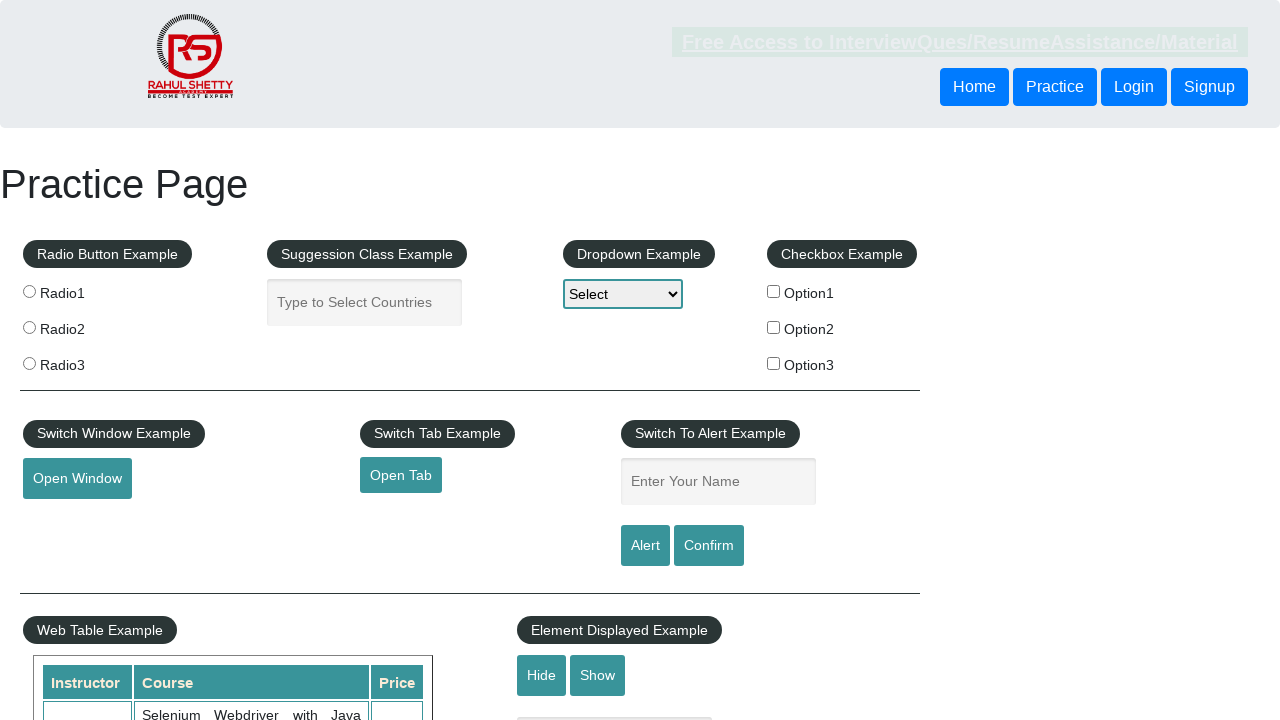

Opened link 1 from first column in new tab using Ctrl+Click at (68, 520) on #gf-BIG >> xpath=//table/tbody/tr/td[1]/ul >> a >> nth=1
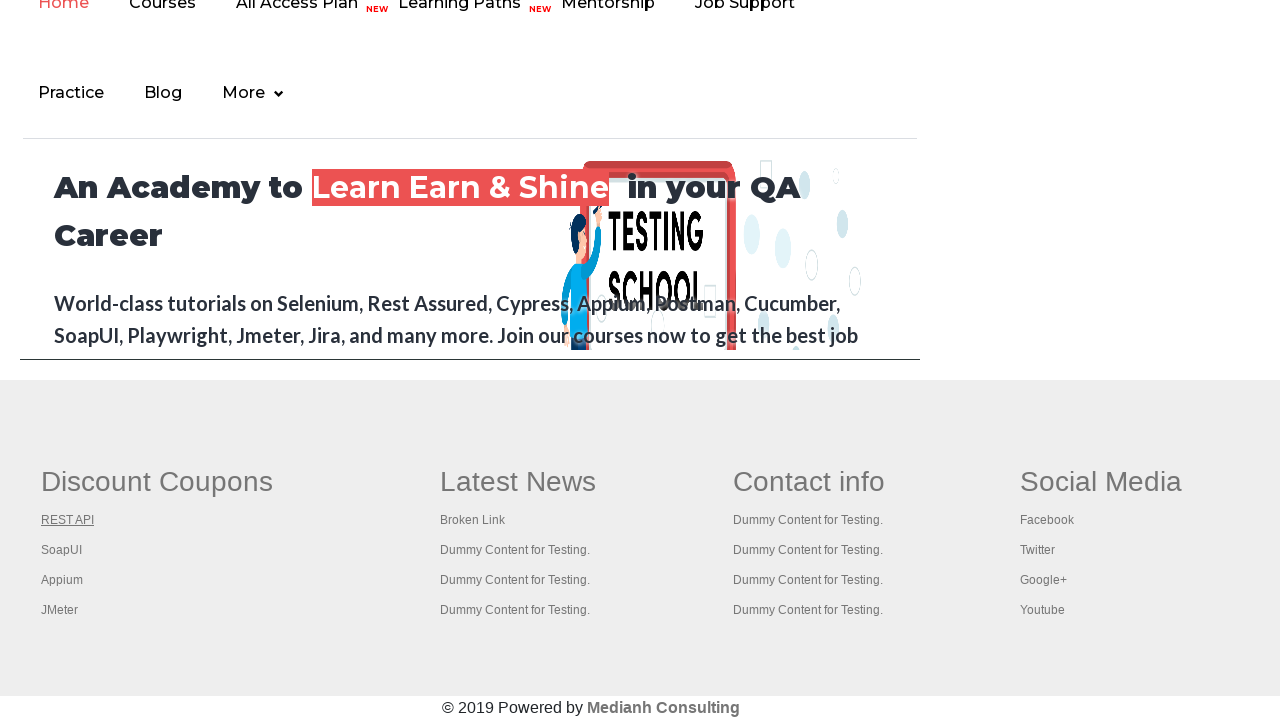

Waited 4000ms after opening link 1 in new tab
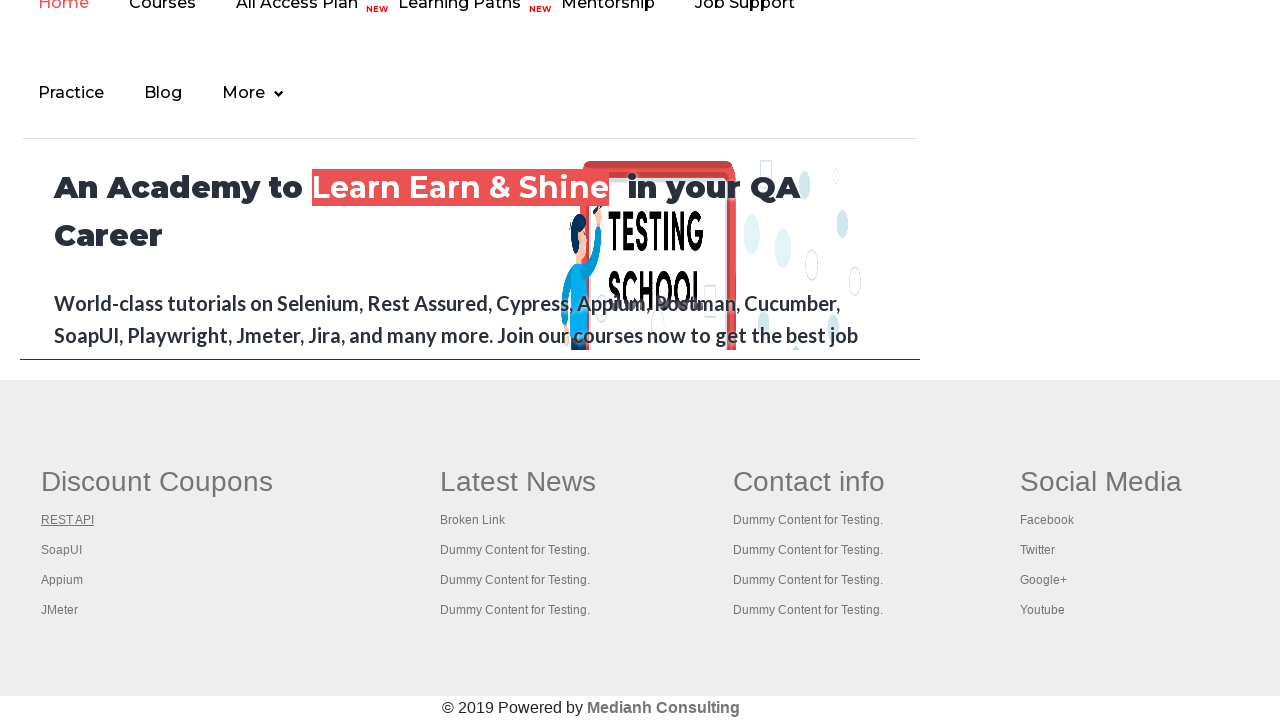

Opened link 2 from first column in new tab using Ctrl+Click at (62, 550) on #gf-BIG >> xpath=//table/tbody/tr/td[1]/ul >> a >> nth=2
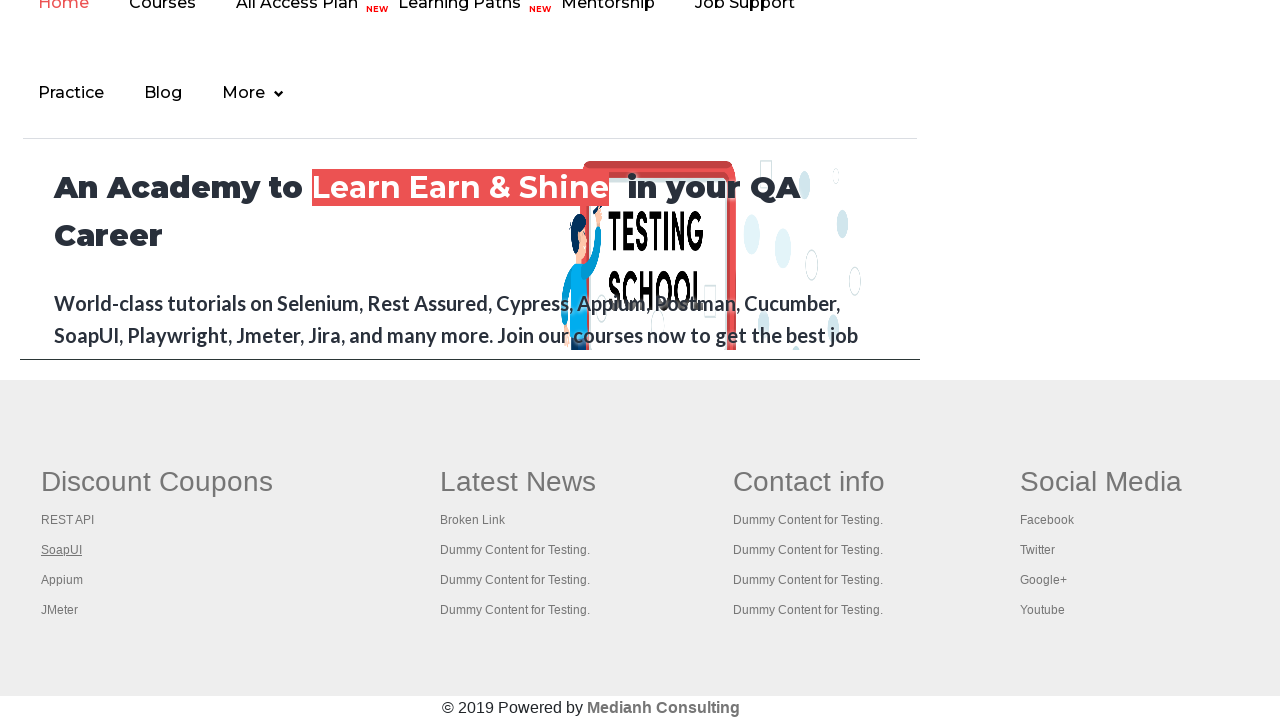

Waited 4000ms after opening link 2 in new tab
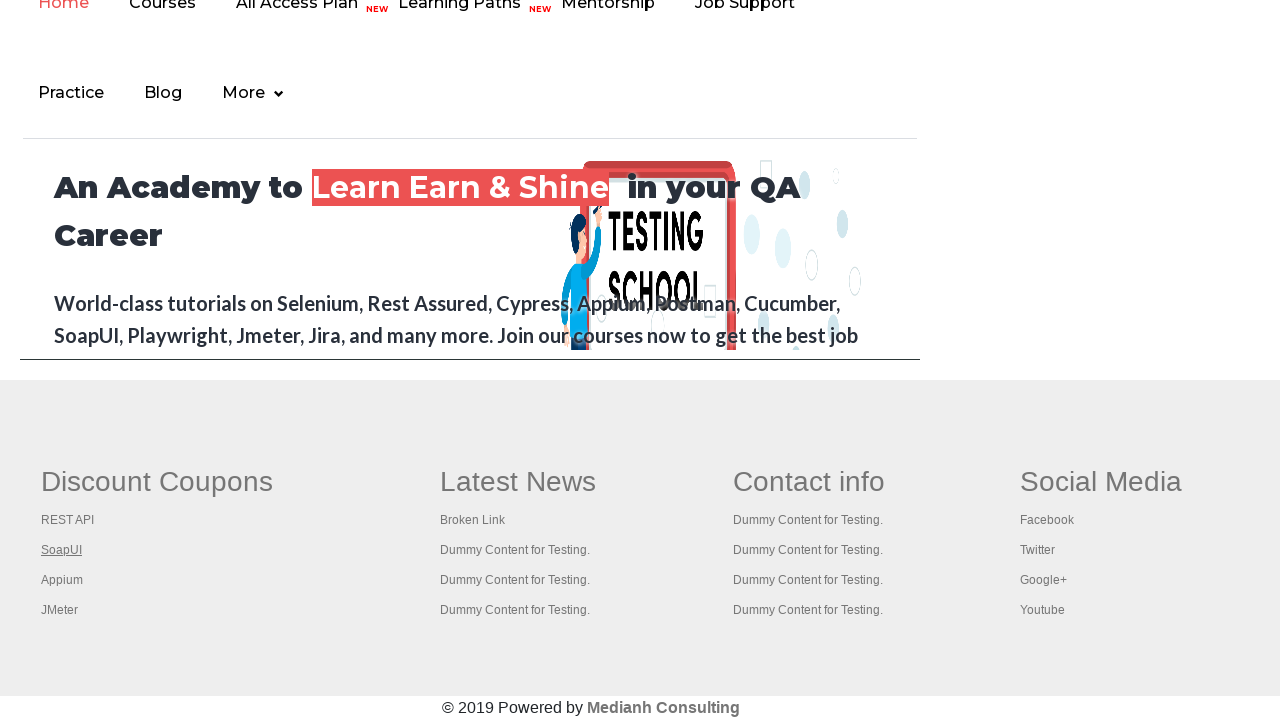

Opened link 3 from first column in new tab using Ctrl+Click at (62, 580) on #gf-BIG >> xpath=//table/tbody/tr/td[1]/ul >> a >> nth=3
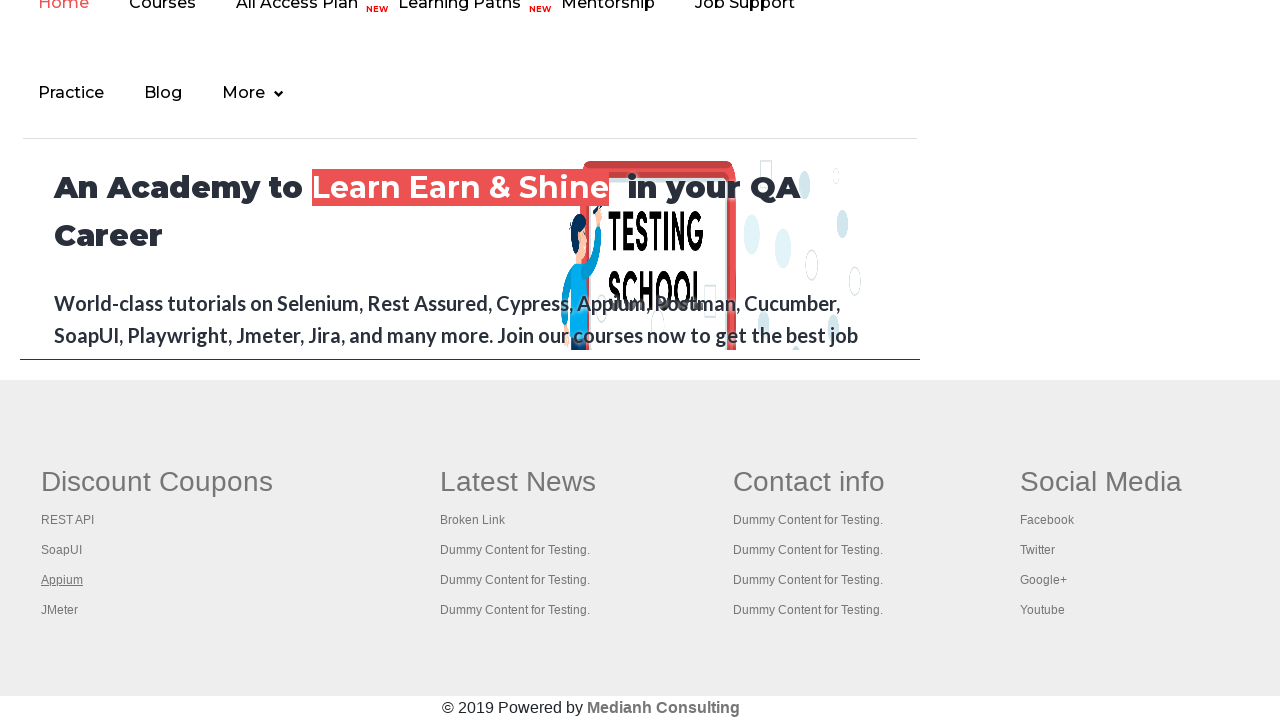

Waited 4000ms after opening link 3 in new tab
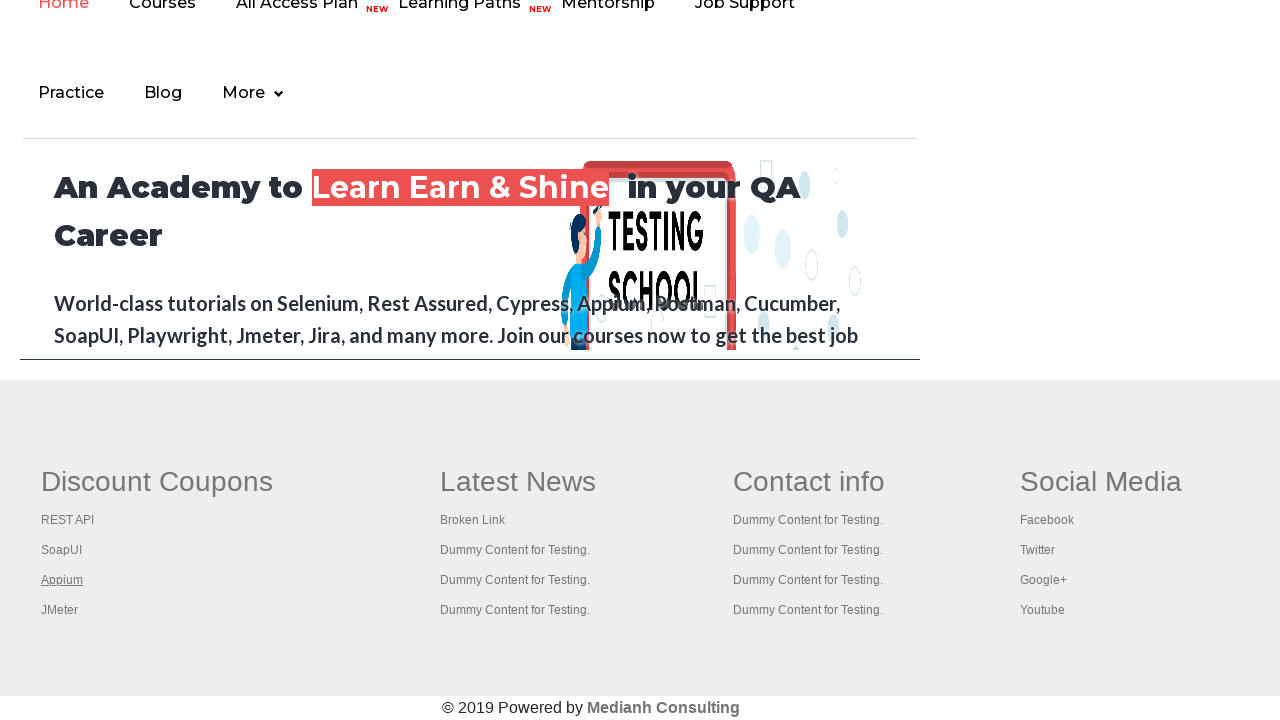

Opened link 4 from first column in new tab using Ctrl+Click at (60, 610) on #gf-BIG >> xpath=//table/tbody/tr/td[1]/ul >> a >> nth=4
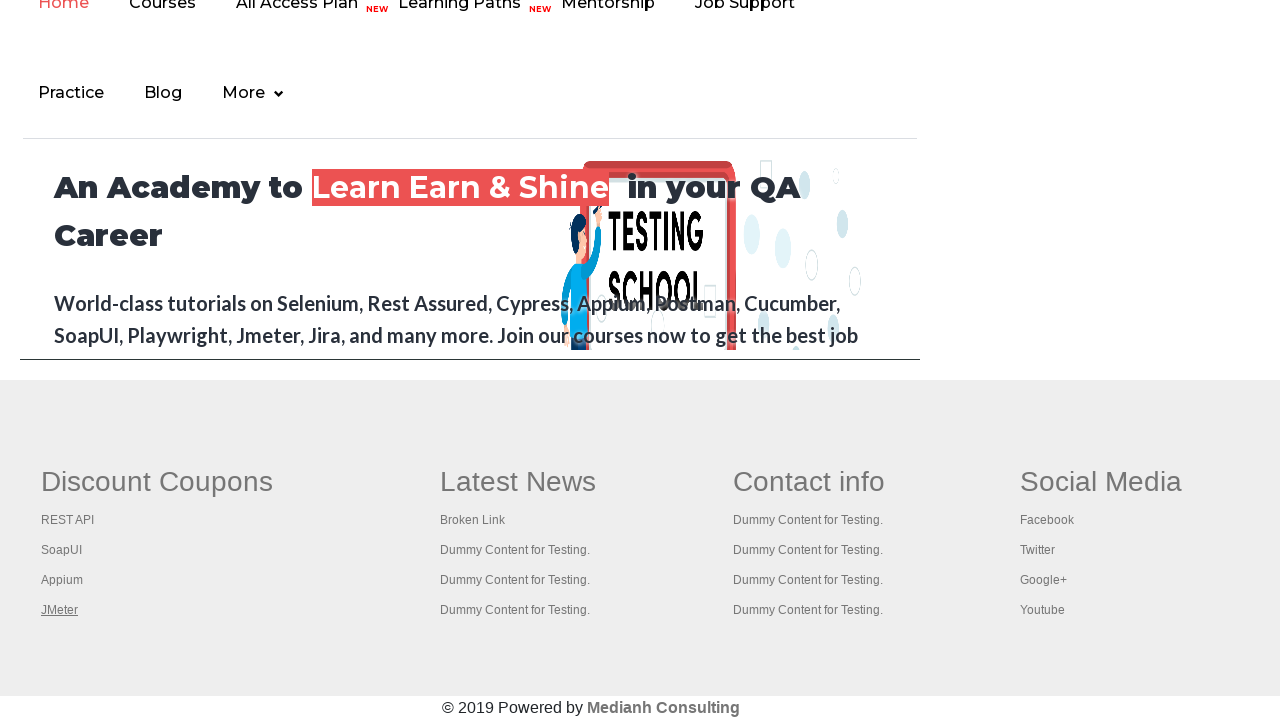

Waited 4000ms after opening link 4 in new tab
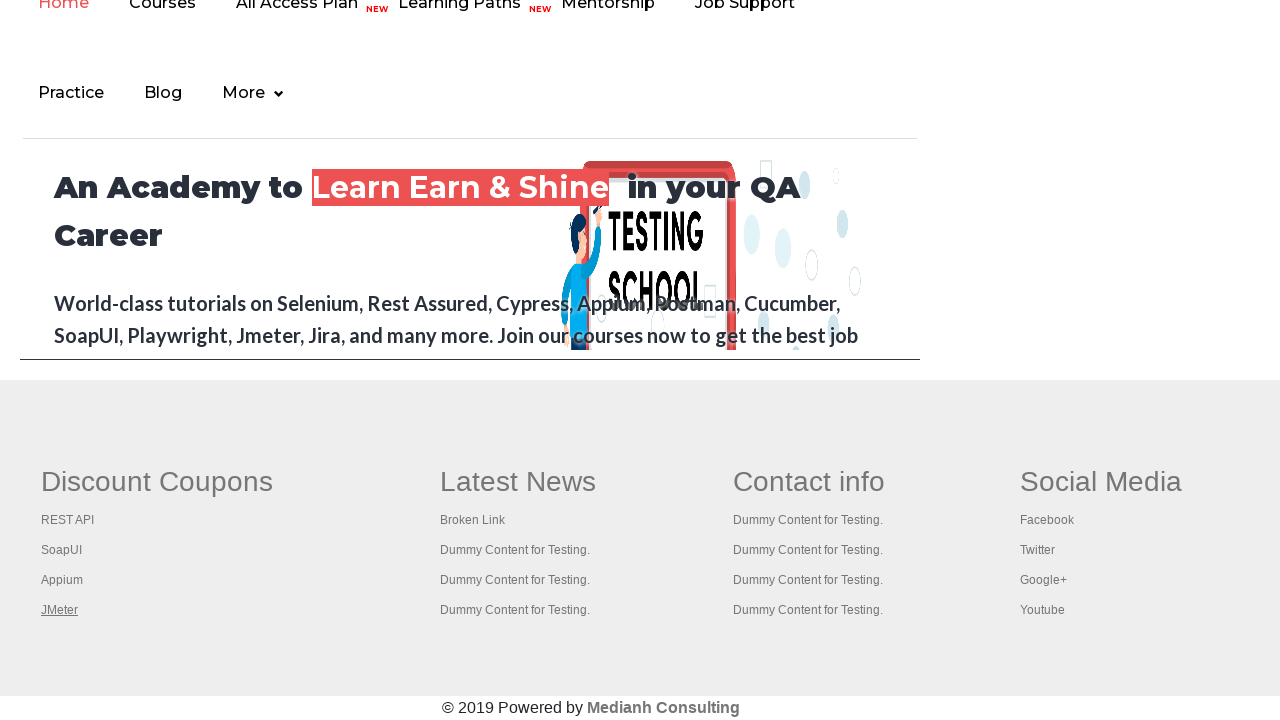

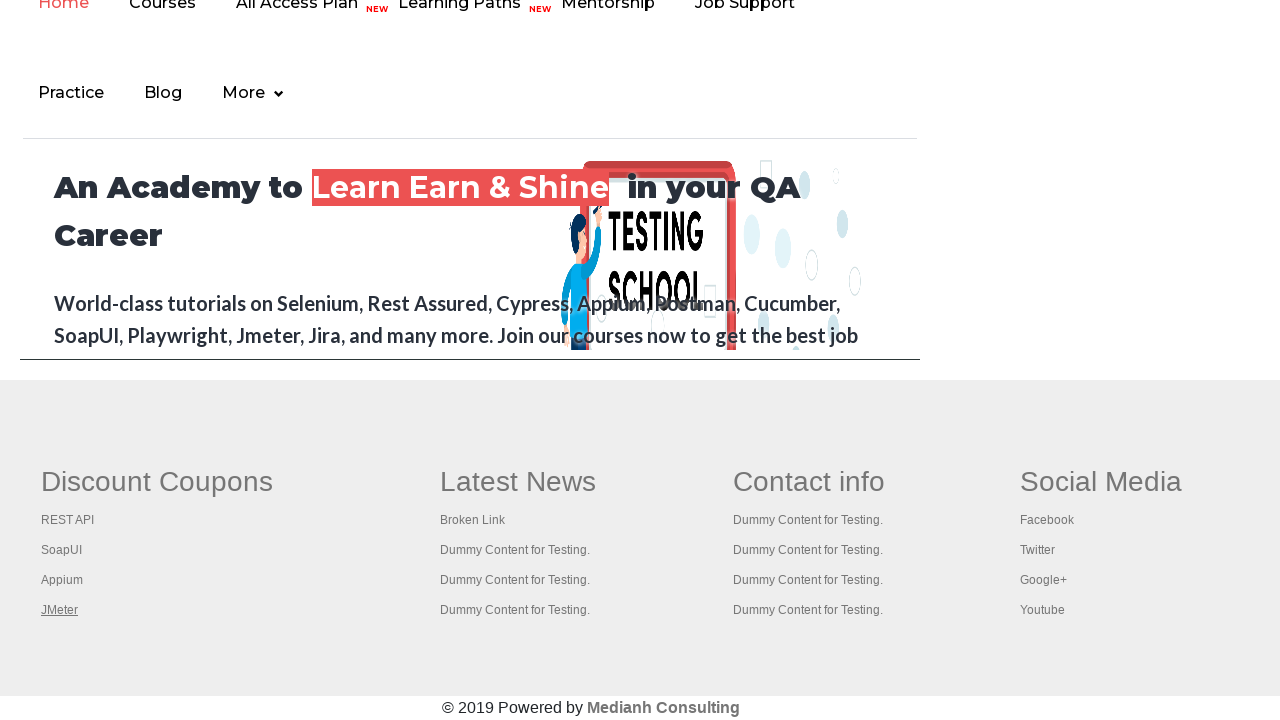